Verifies that there are exactly 5 elements with class "test" on the page and checks that the second button has the expected value attribute

Starting URL: https://kristinek.github.io/site/examples/locators

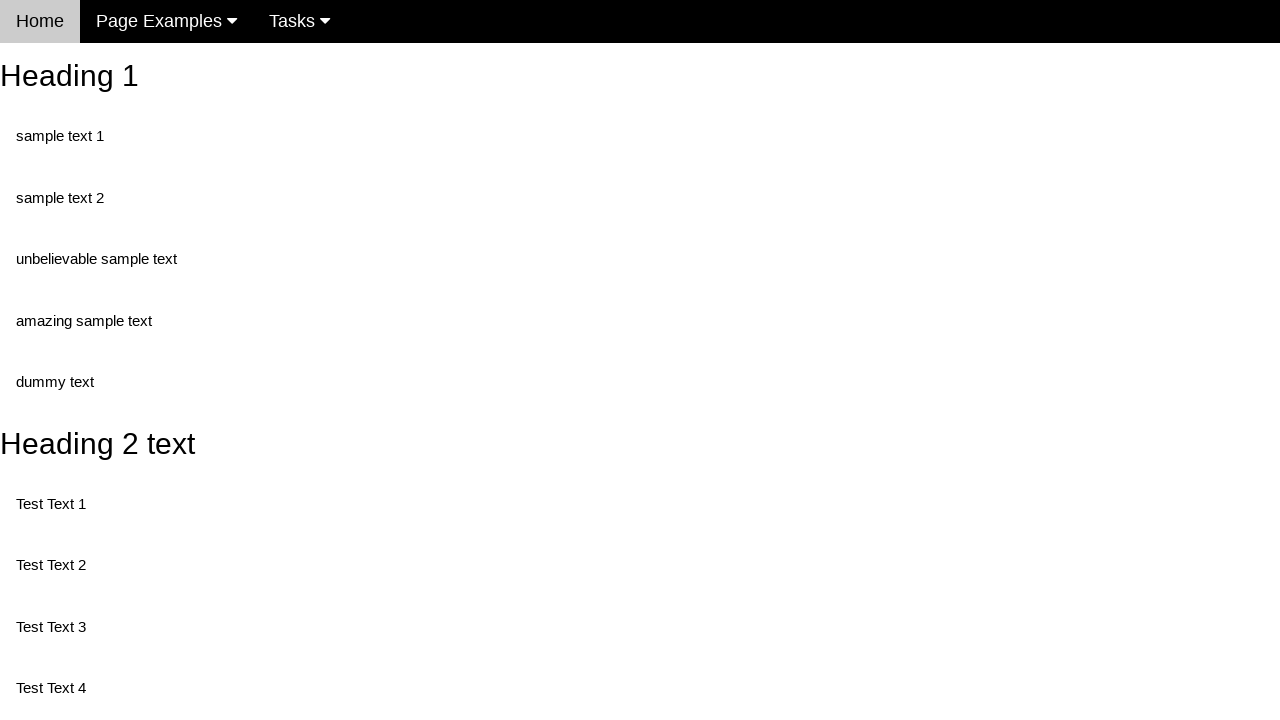

Navigated to locators example page
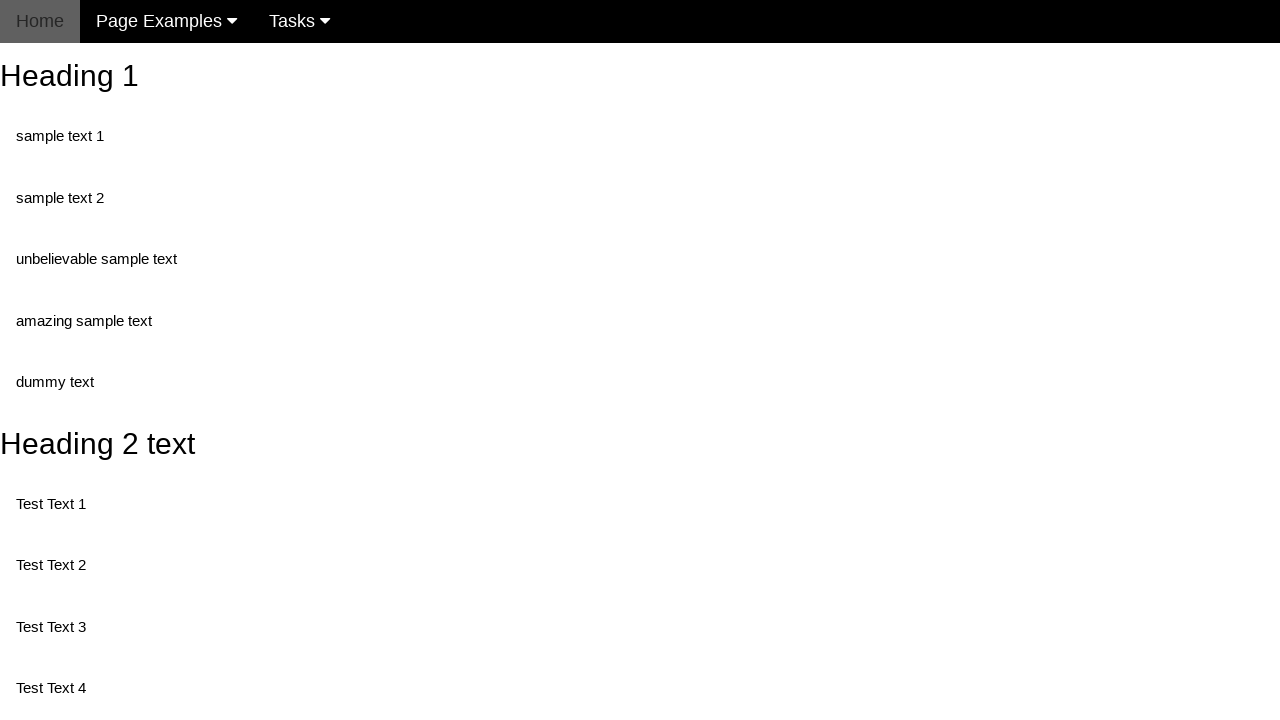

Located all elements with class 'test'
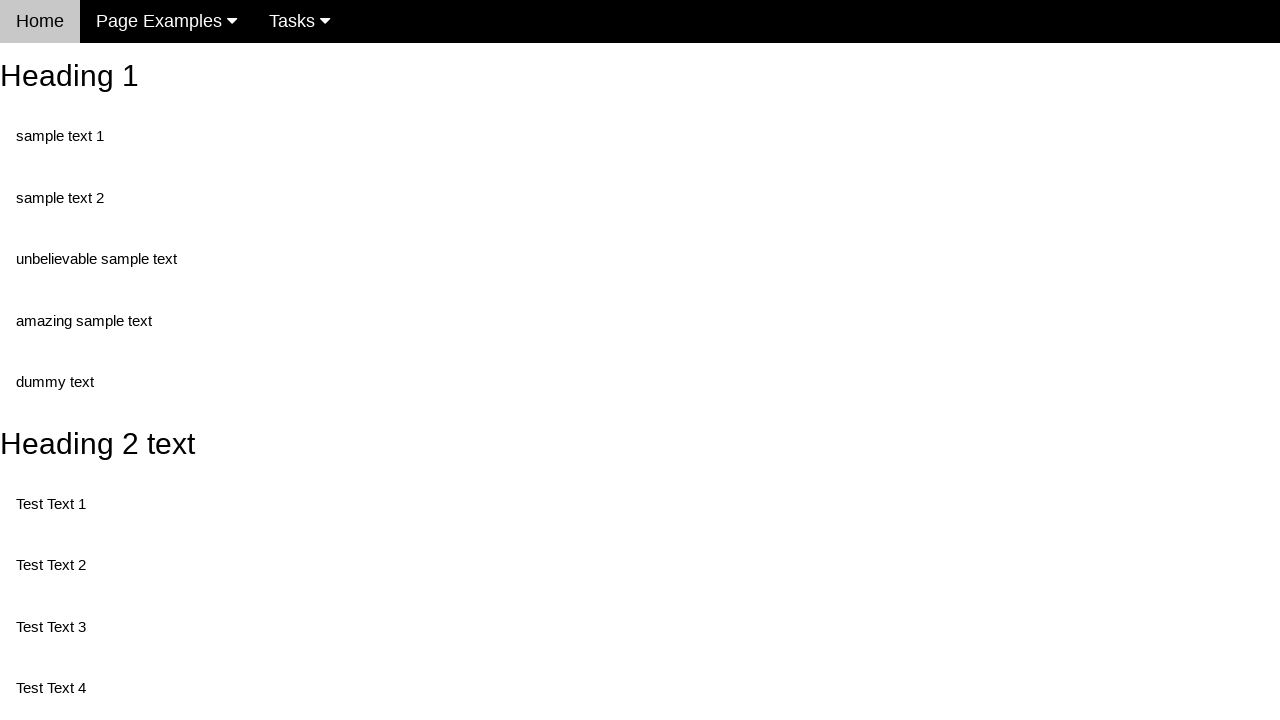

Verified exactly 5 elements with class 'test' exist on the page
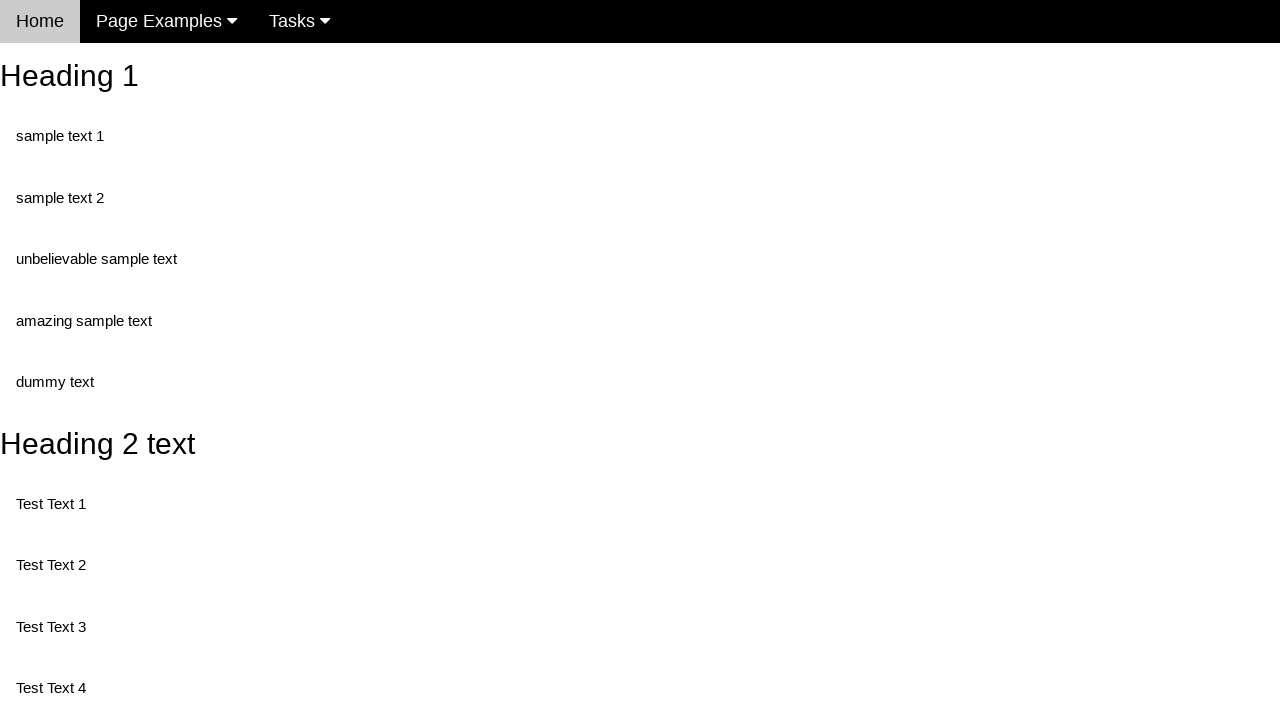

Retrieved value attribute of second button element
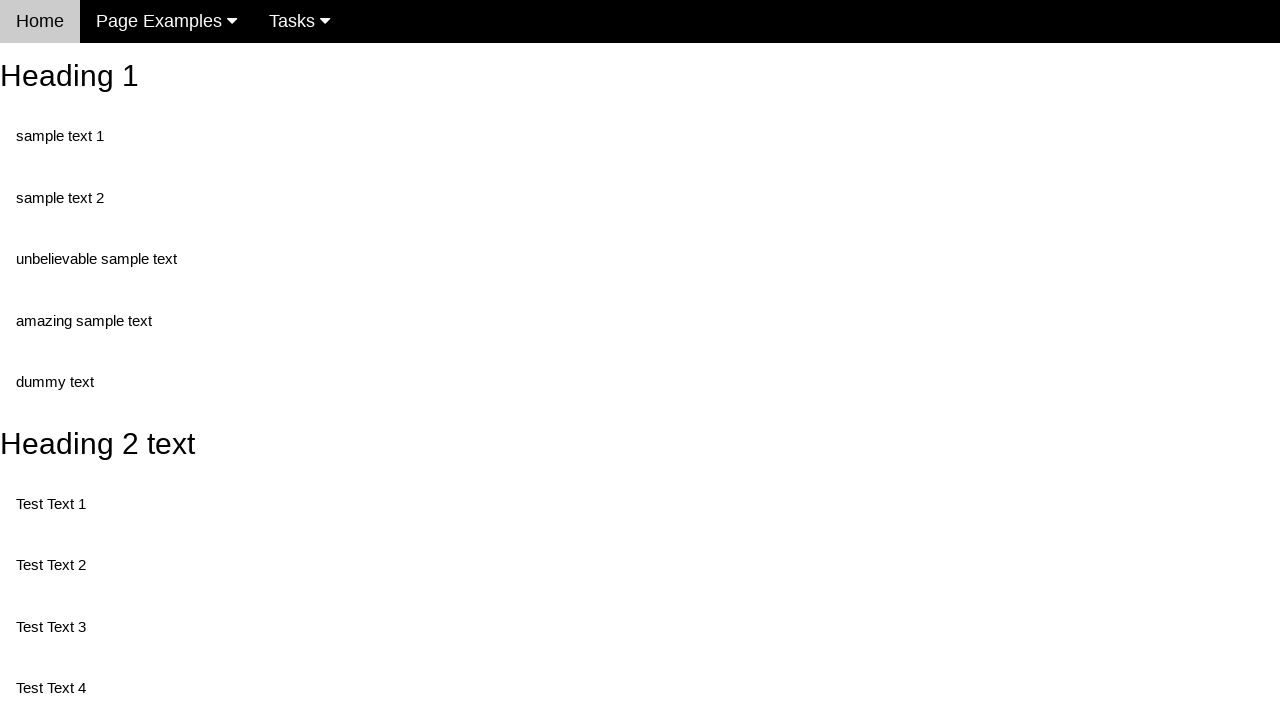

Verified second button has expected value attribute 'This is also a button'
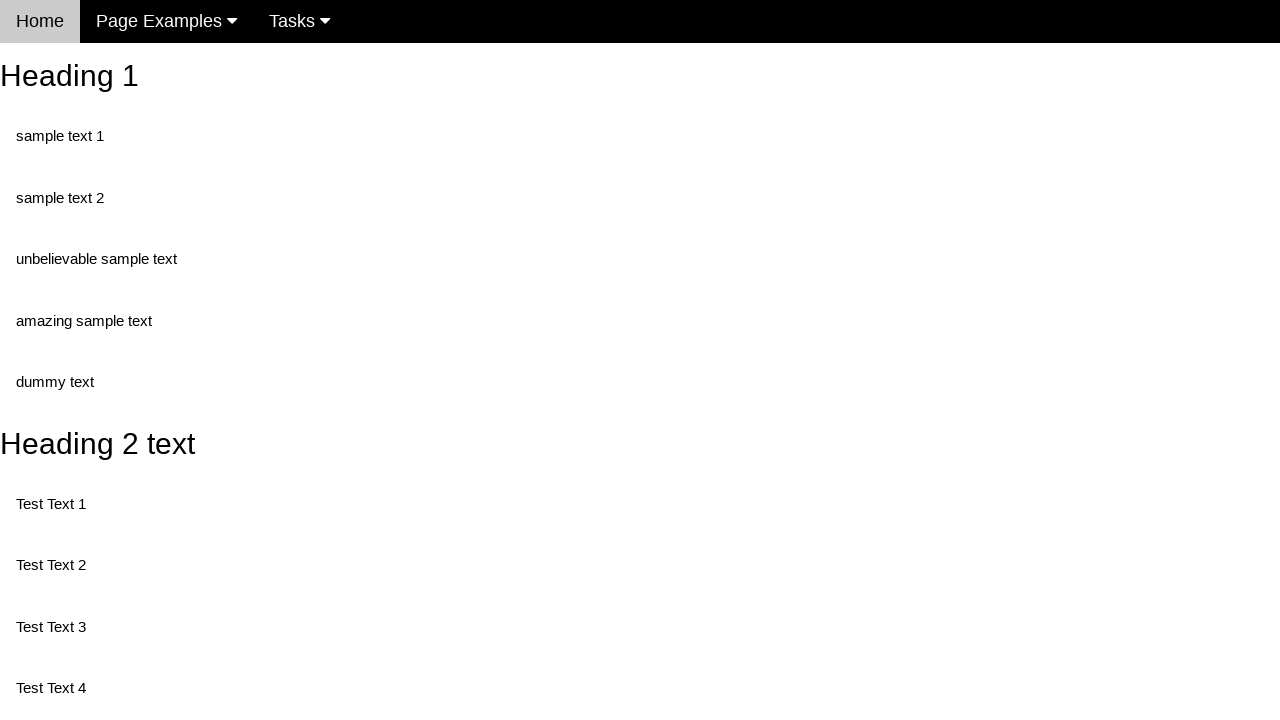

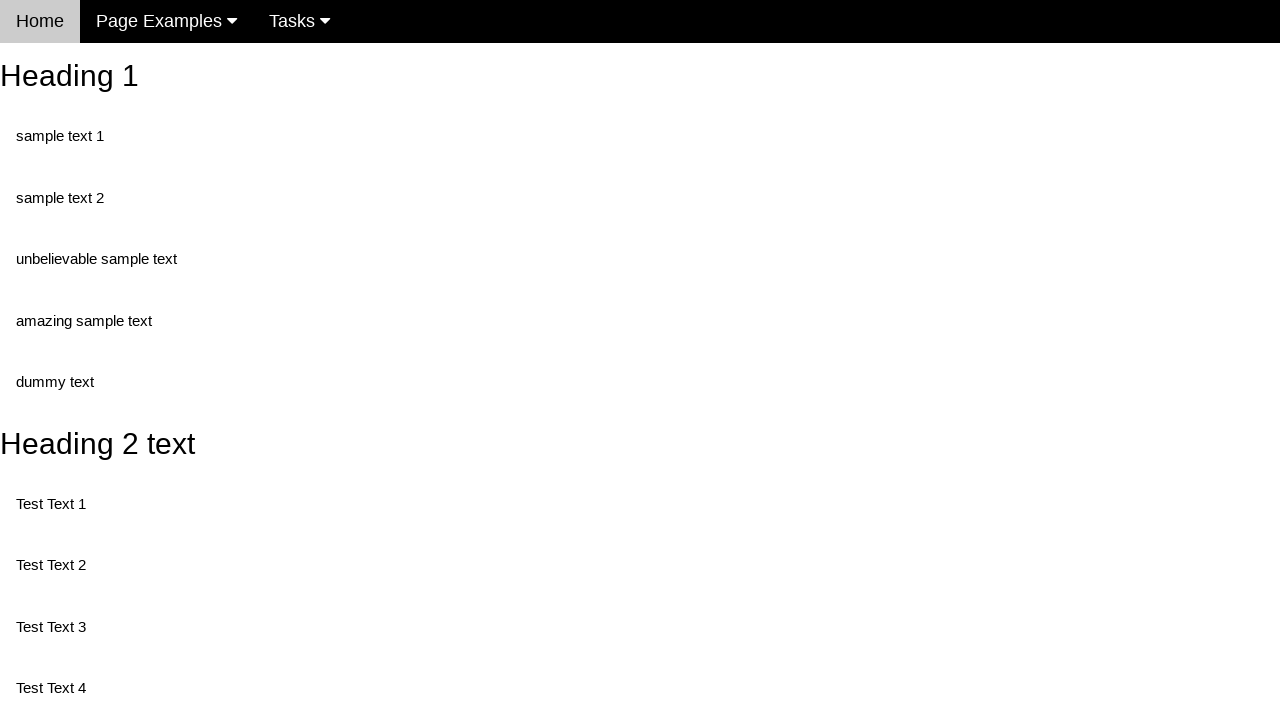